Tests a slow calculator web application by setting the delay time, performing a calculation (7 + 8), and verifying the result displays 15.

Starting URL: https://bonigarcia.dev/selenium-webdriver-java/slow-calculator.html

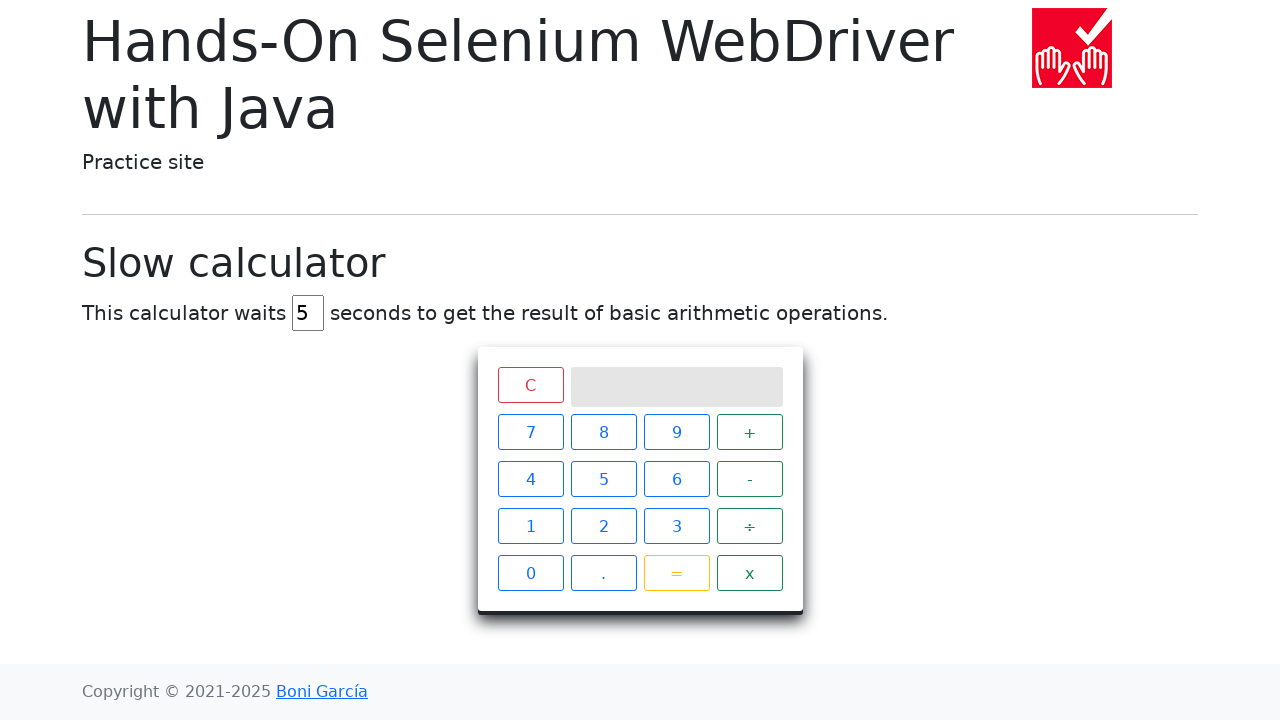

Navigated to slow calculator application
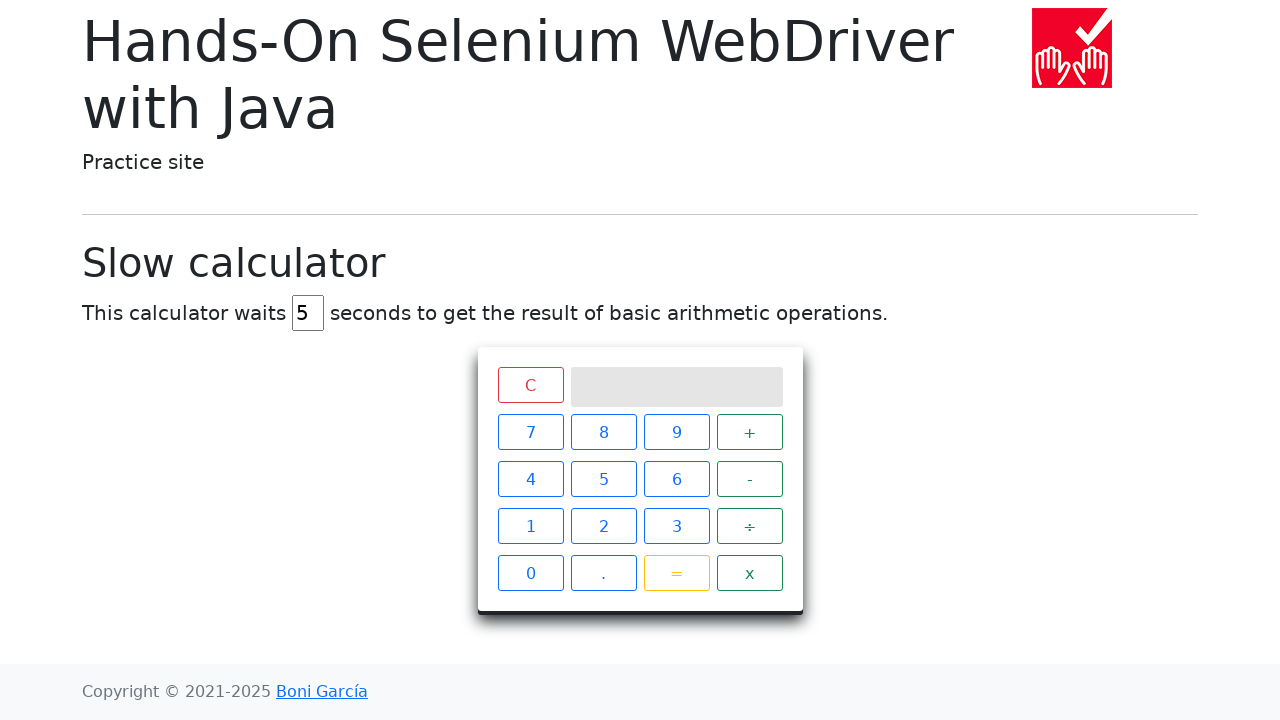

Cleared delay input field on input#delay
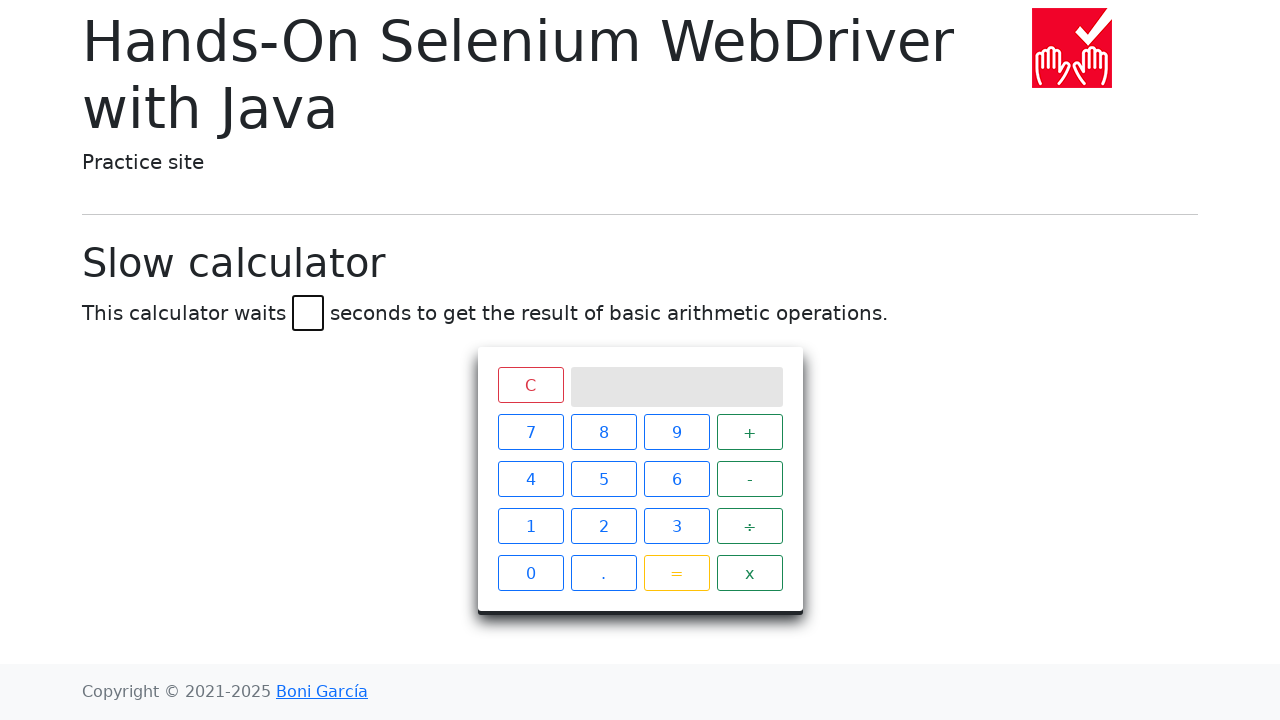

Set delay time to 3 seconds on input#delay
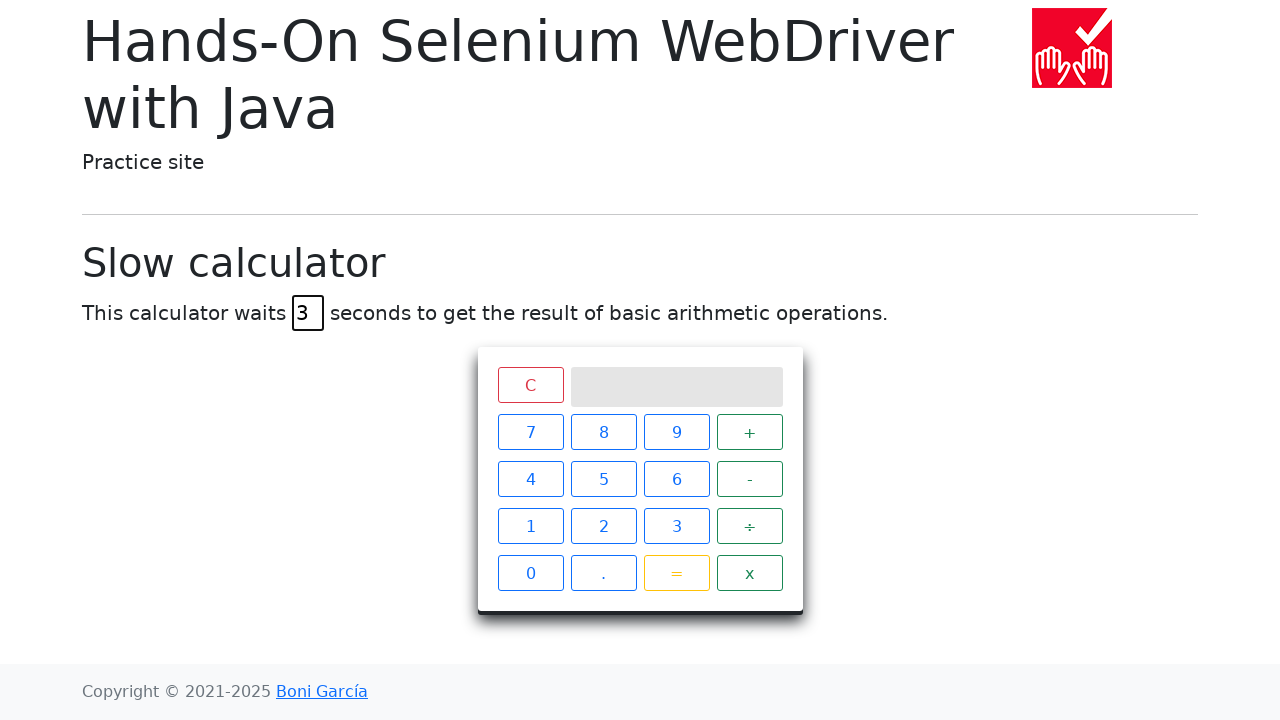

Clicked number 7 at (530, 432) on xpath=//*[text()='7']
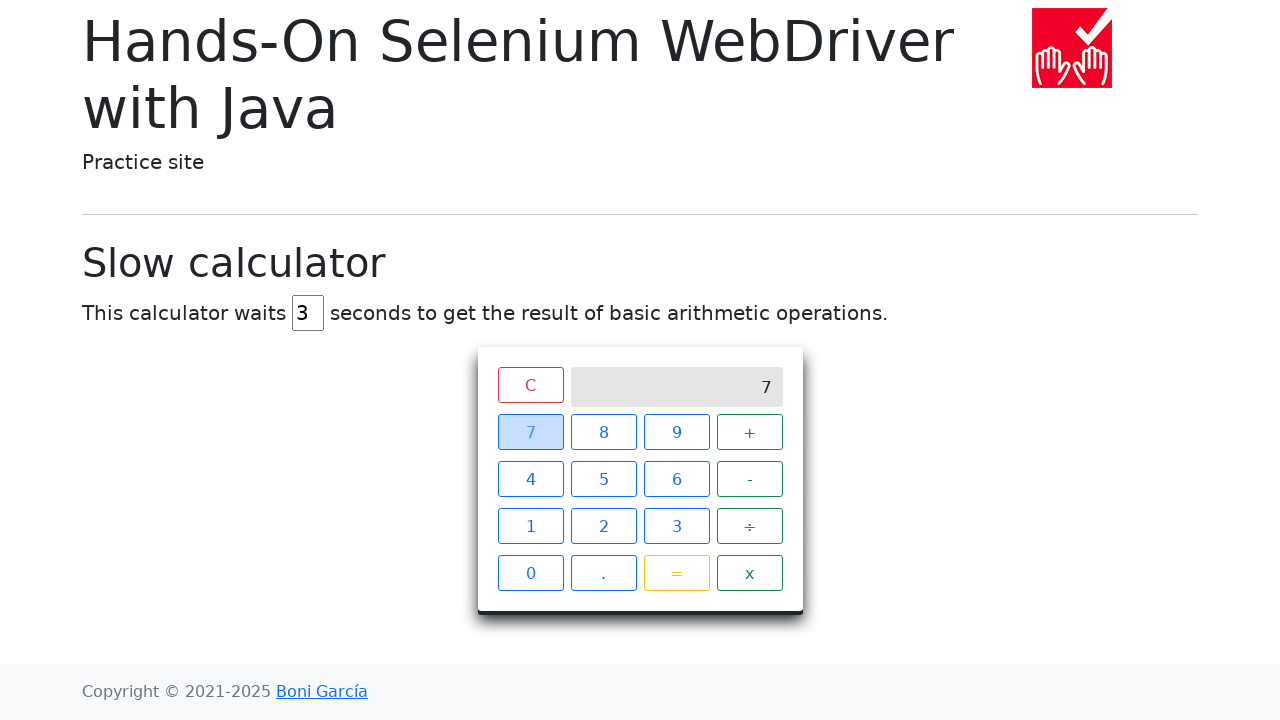

Clicked plus operator at (750, 432) on xpath=//*[text()='+']
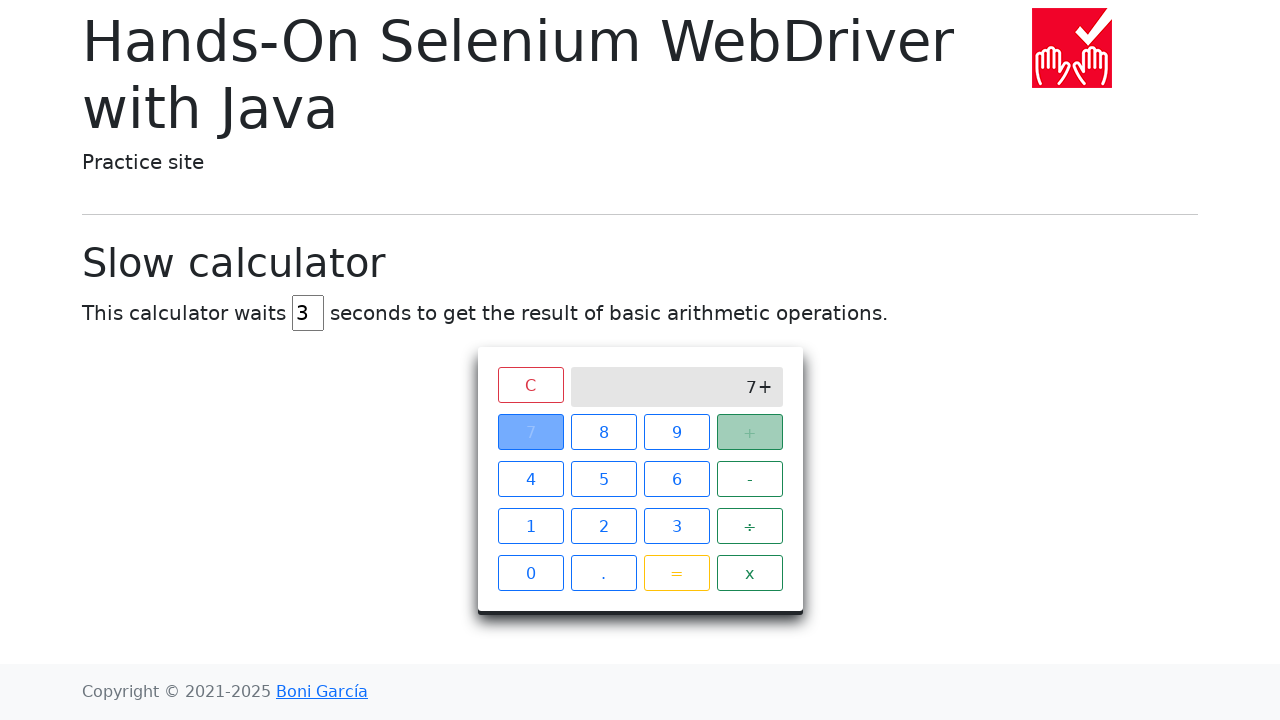

Clicked number 8 at (604, 432) on xpath=//*[text()='8']
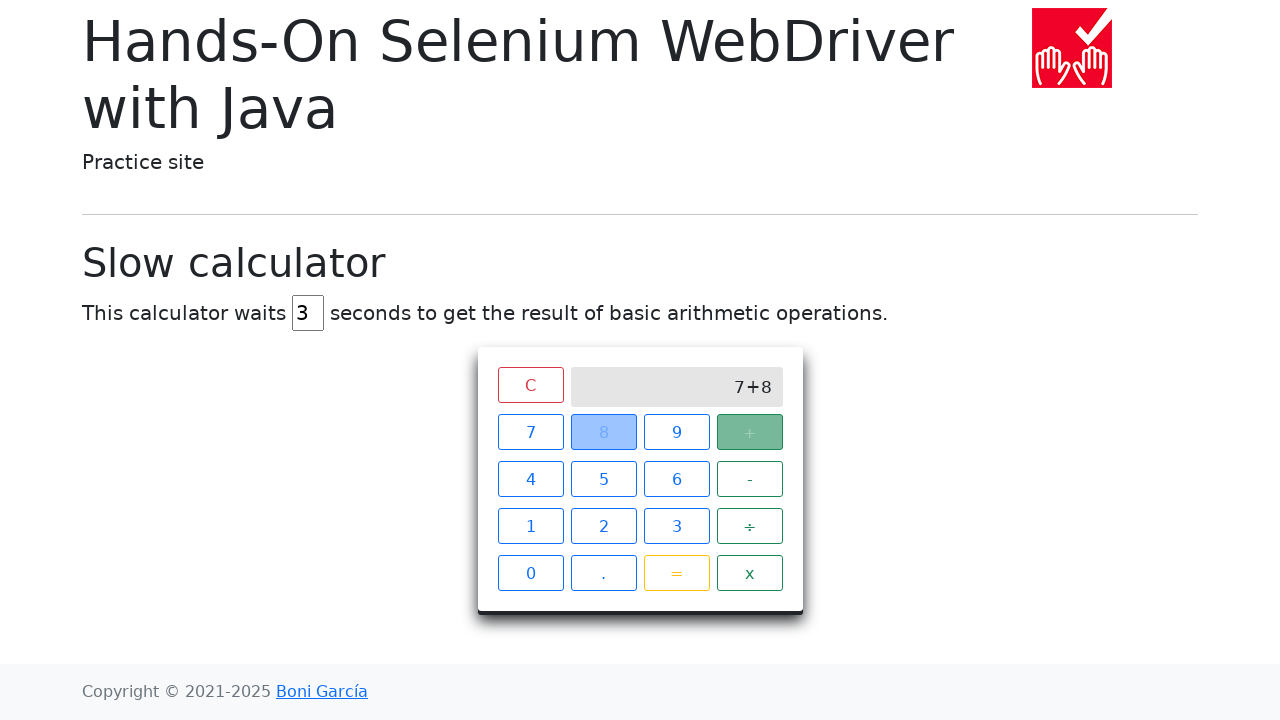

Clicked equals button to perform calculation at (676, 573) on xpath=//*[text()='=']
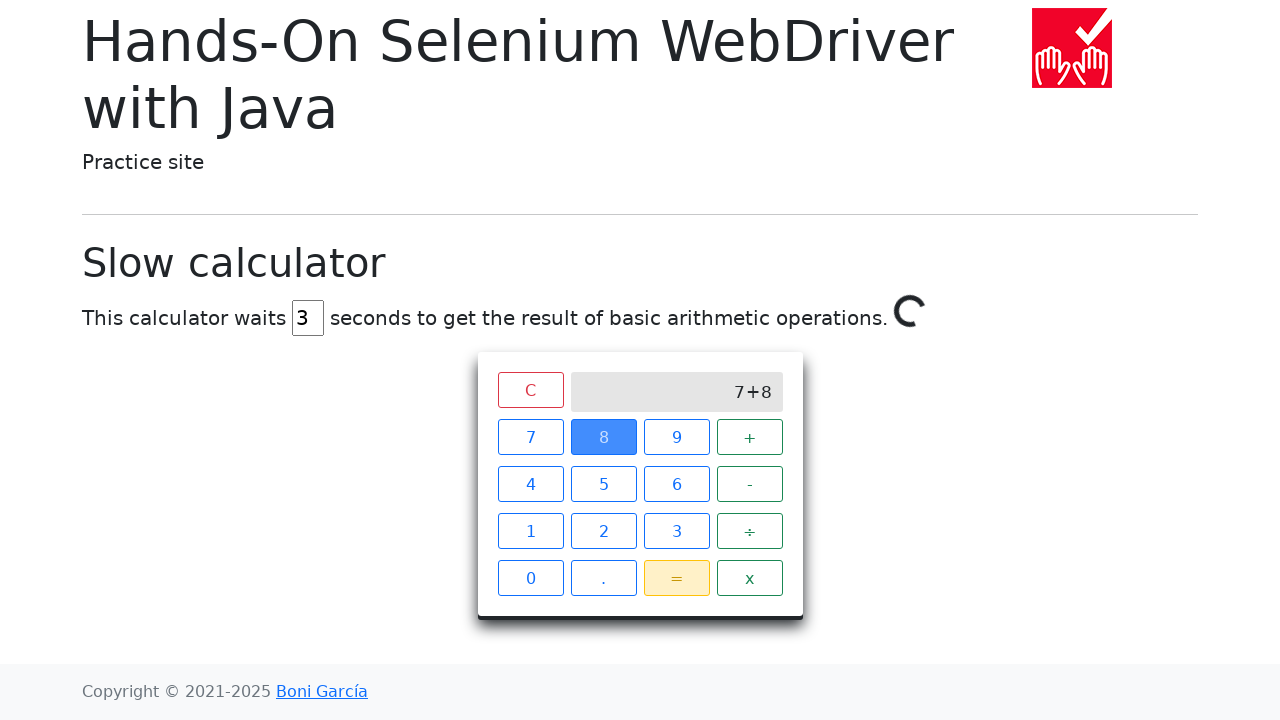

Result 15 displayed on calculator screen (7 + 8 = 15)
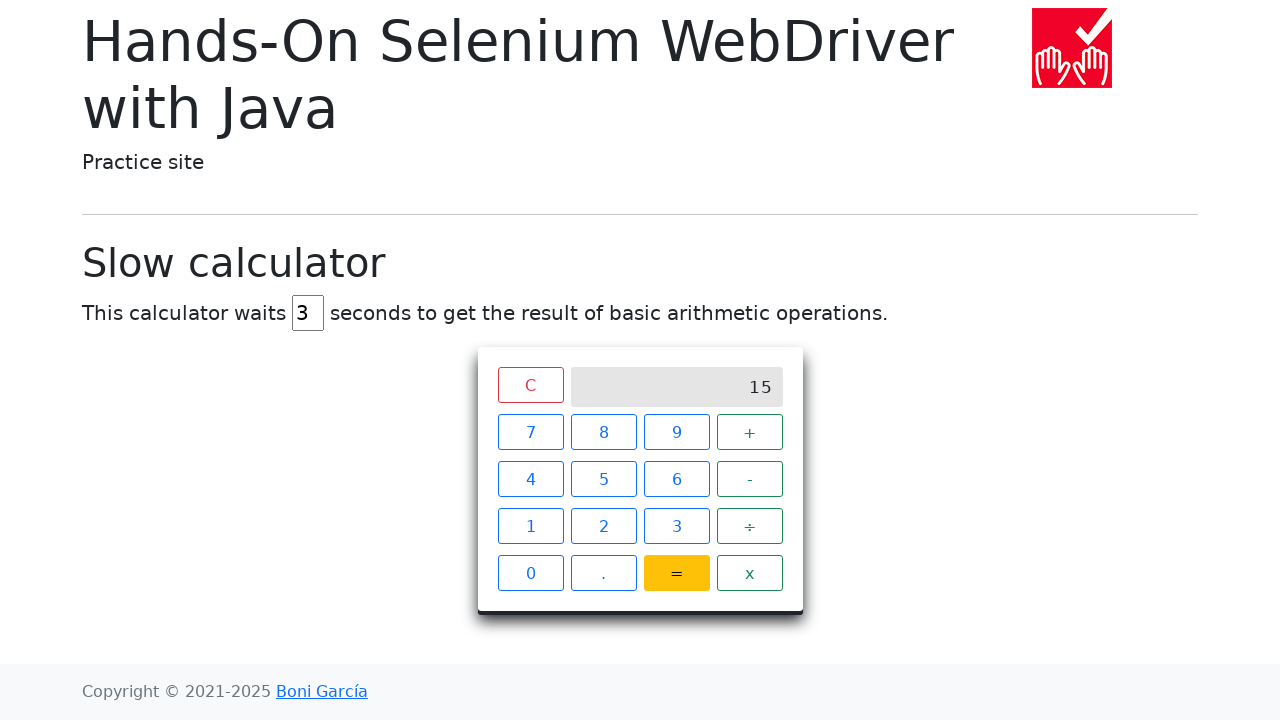

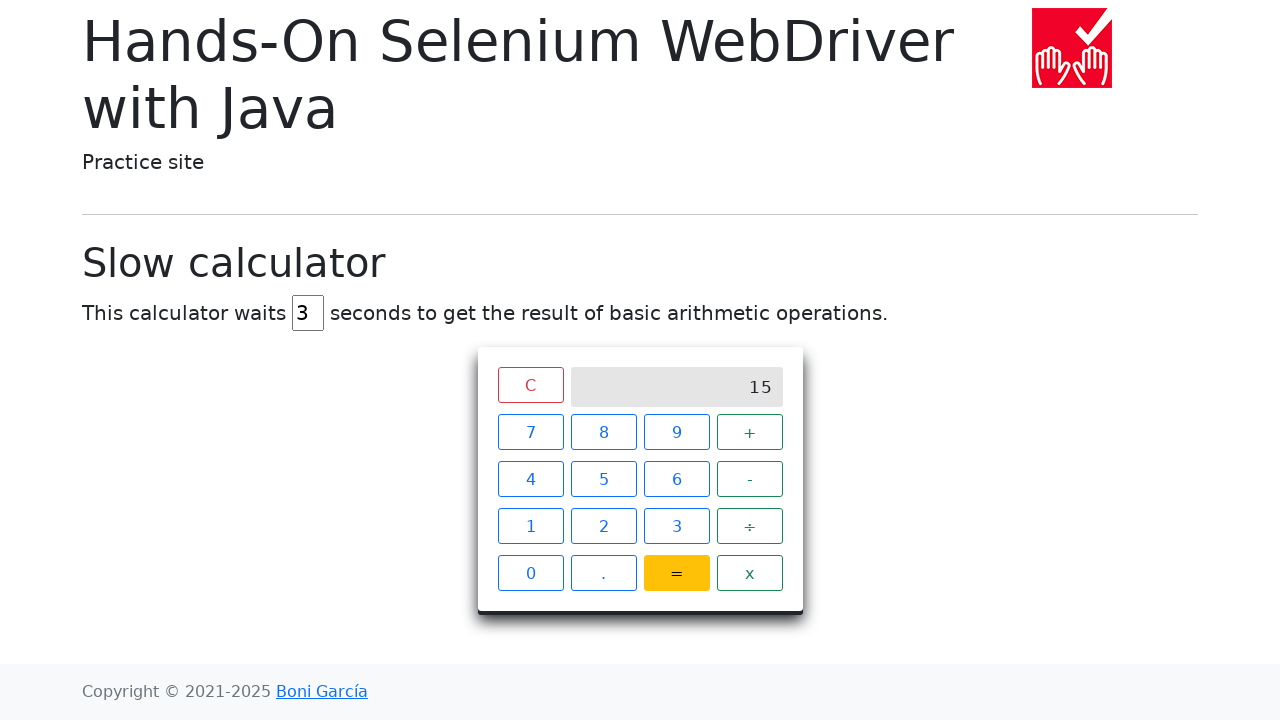